Tests checkbox selection by clicking two checkboxes and verifying they are selected

Starting URL: https://rahulshettyacademy.com/AutomationPractice/

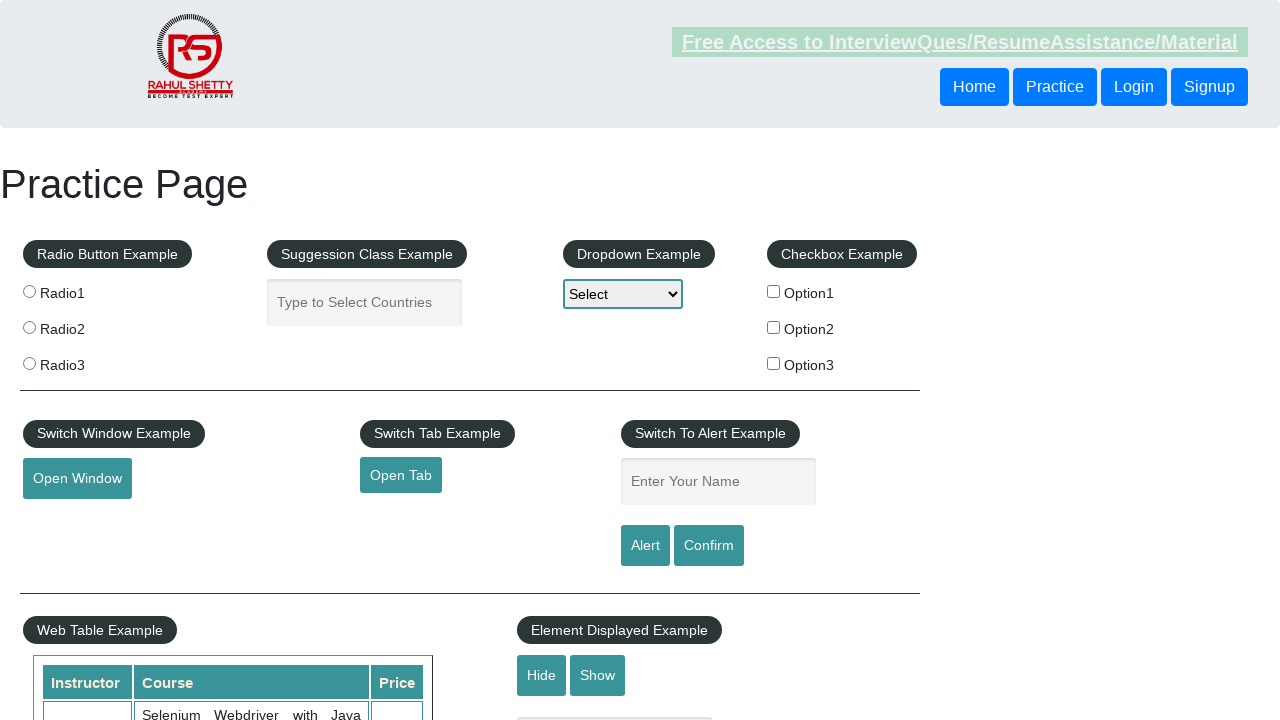

Navigated to AutomationPractice page
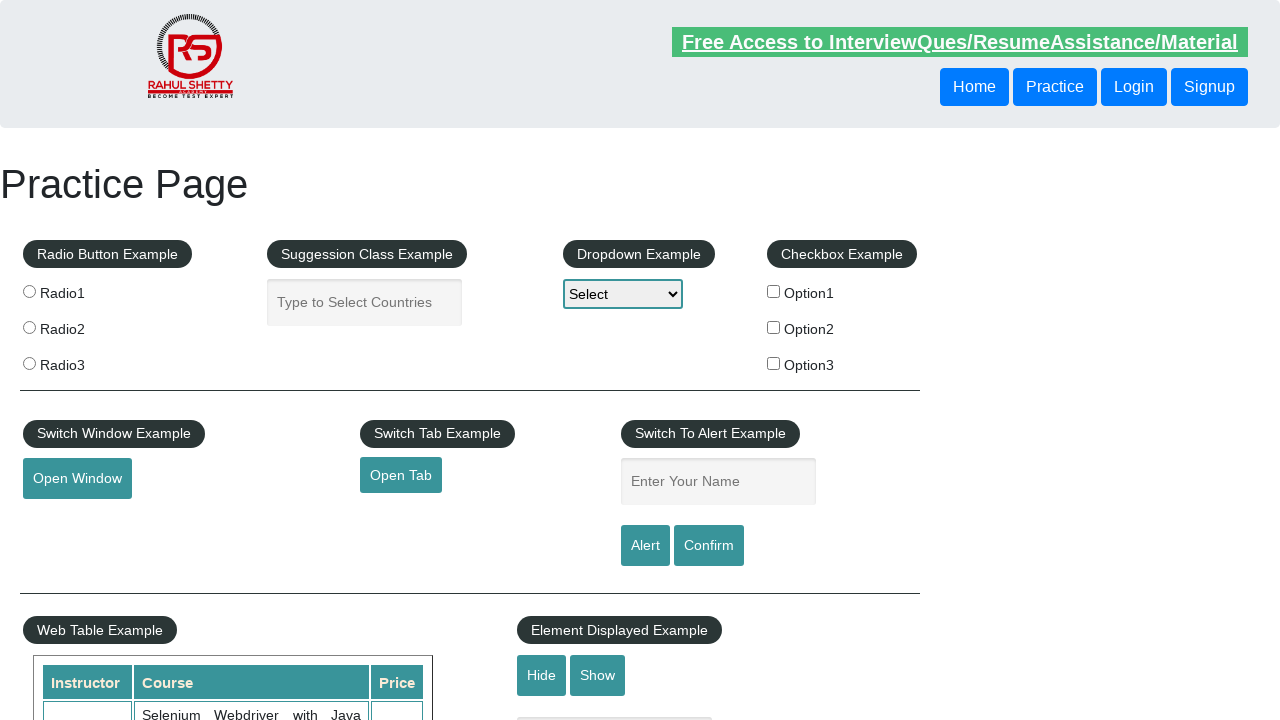

Verified checkbox1 is not selected initially
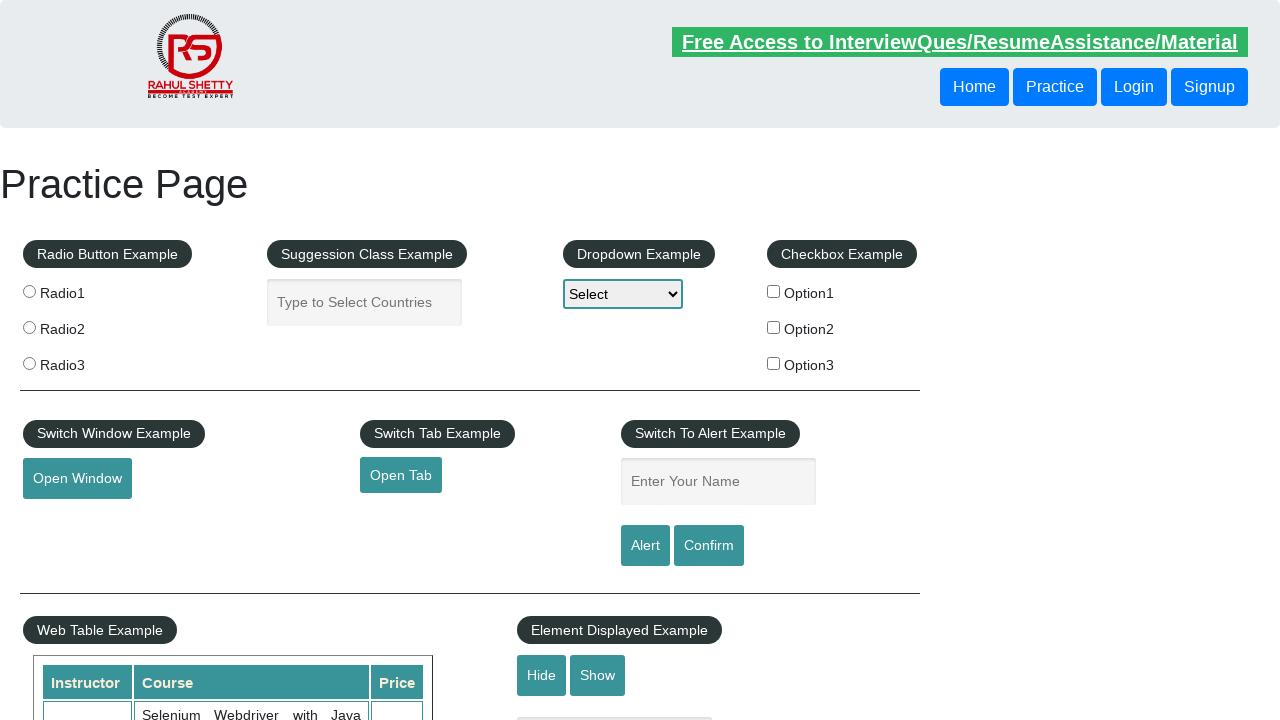

Clicked checkbox1 at (774, 291) on #checkBoxOption1
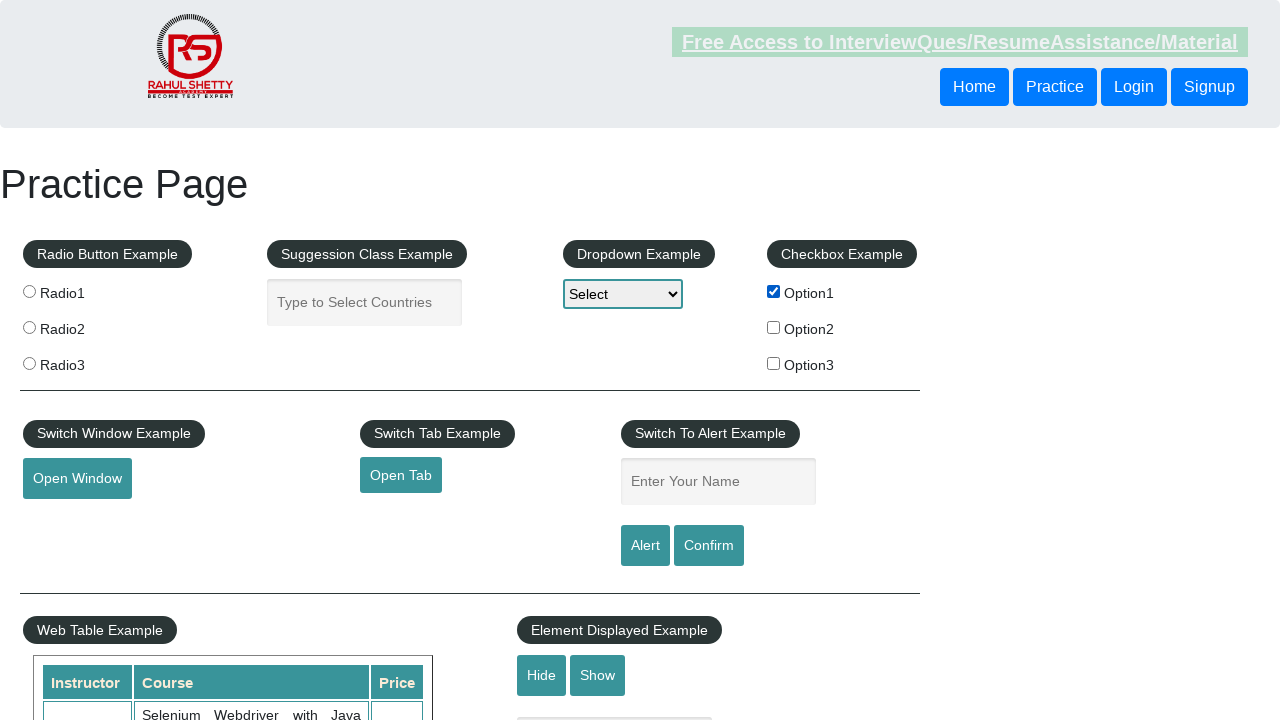

Clicked checkbox2 at (774, 327) on #checkBoxOption2
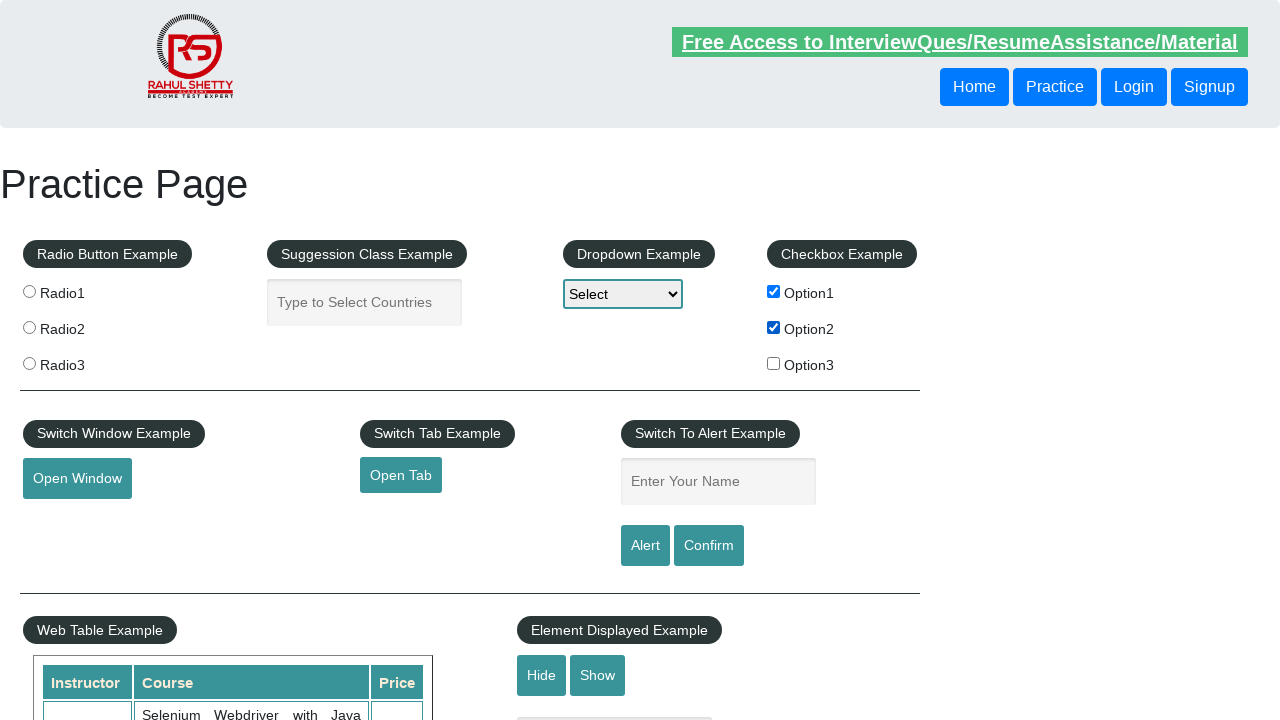

Verified checkbox1 is selected
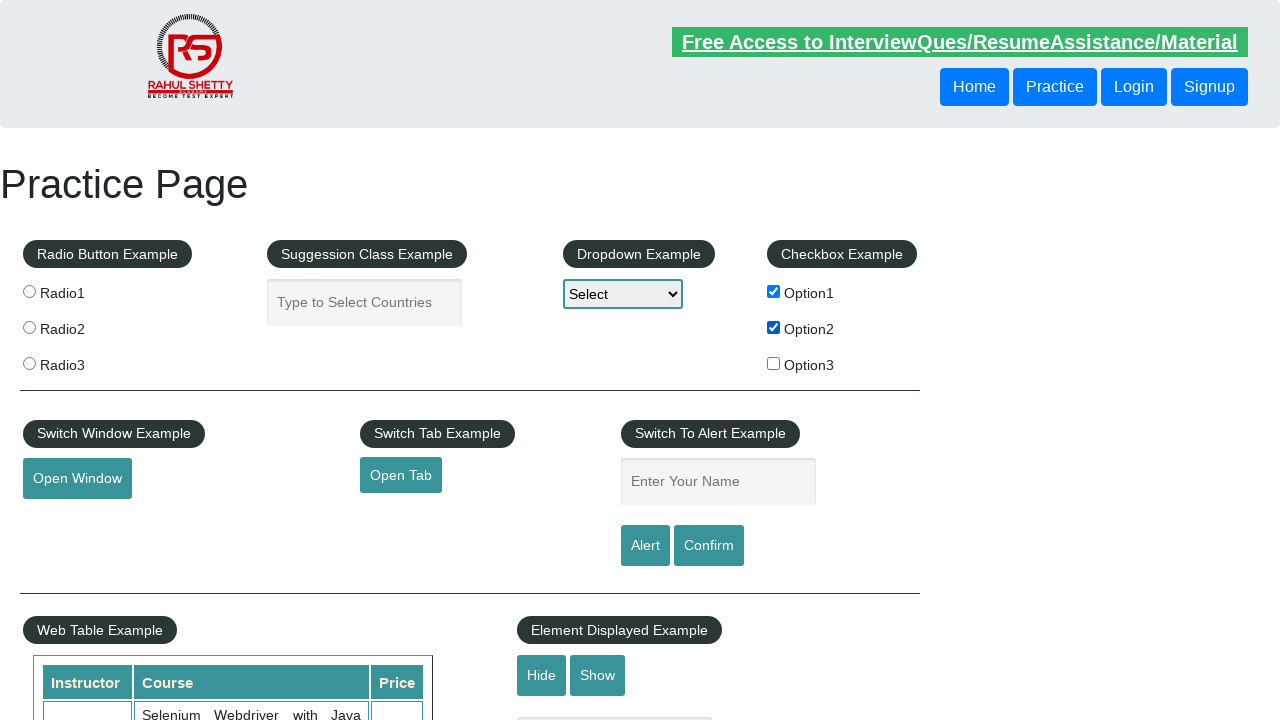

Verified checkbox2 is selected
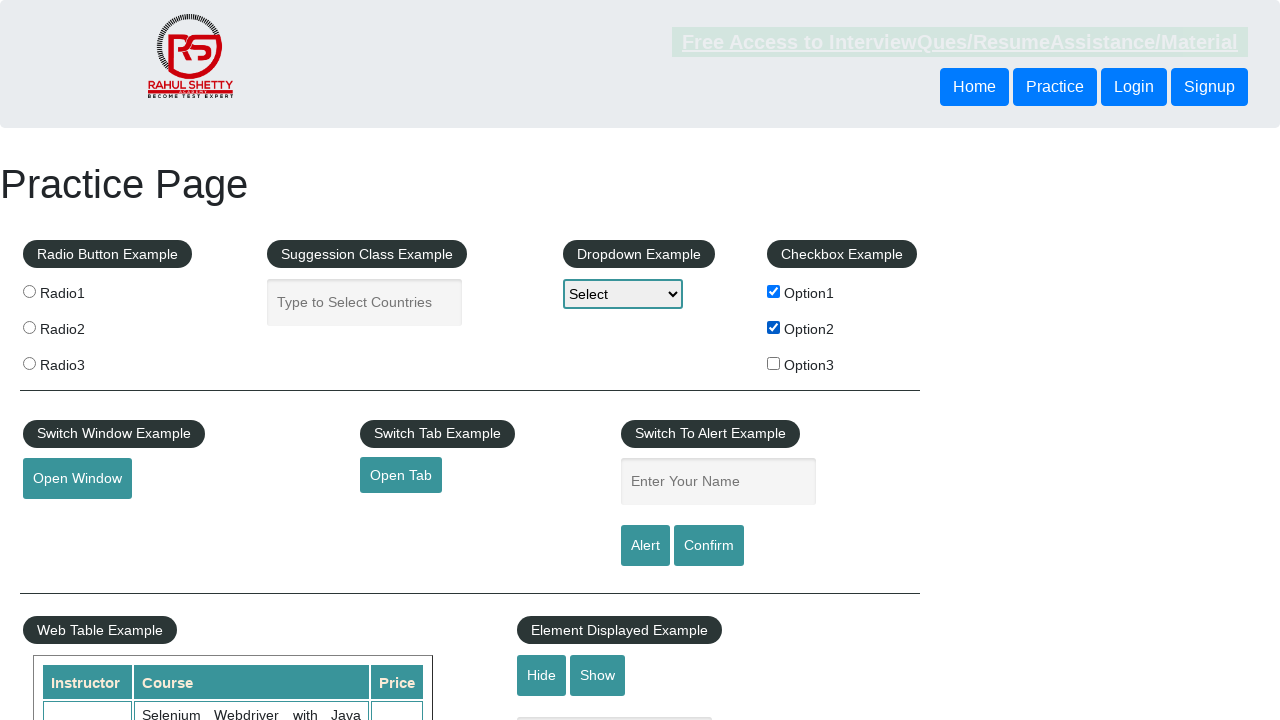

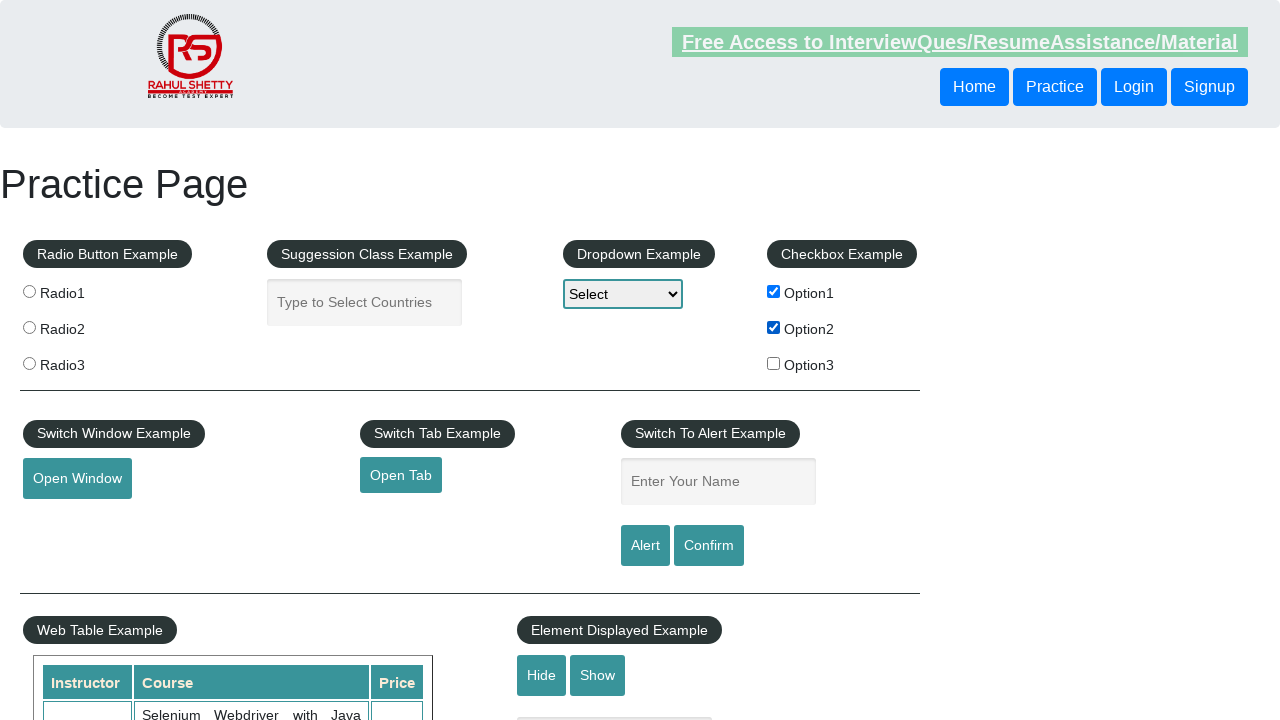